Tests editing a todo item by double-clicking and entering new text

Starting URL: https://demo.playwright.dev/todomvc

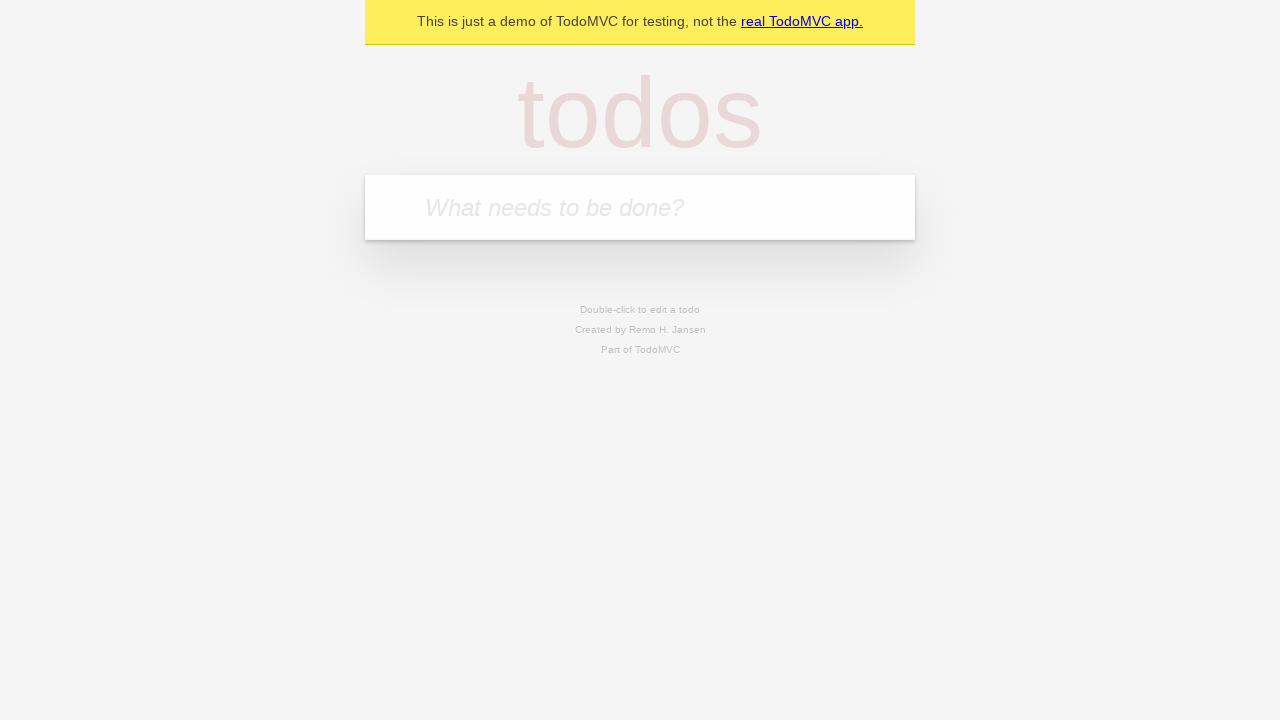

Filled new todo input with 'buy some cheese' on .new-todo
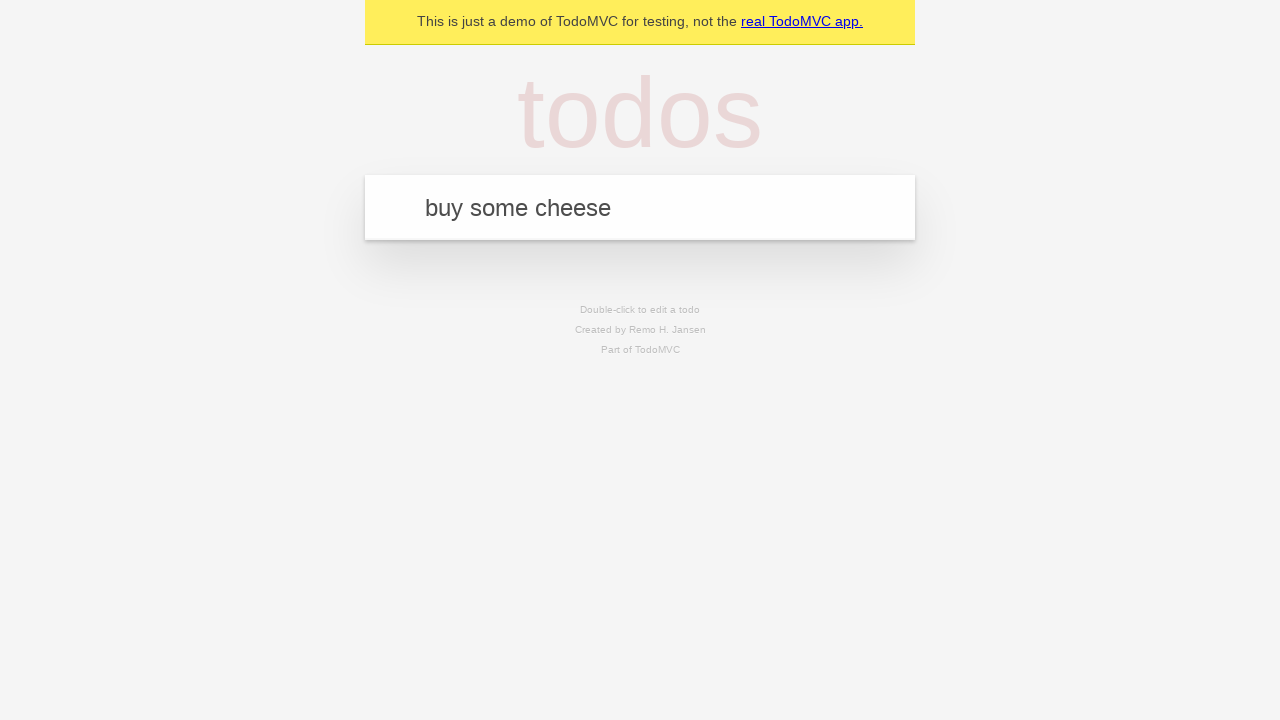

Pressed Enter to create first todo on .new-todo
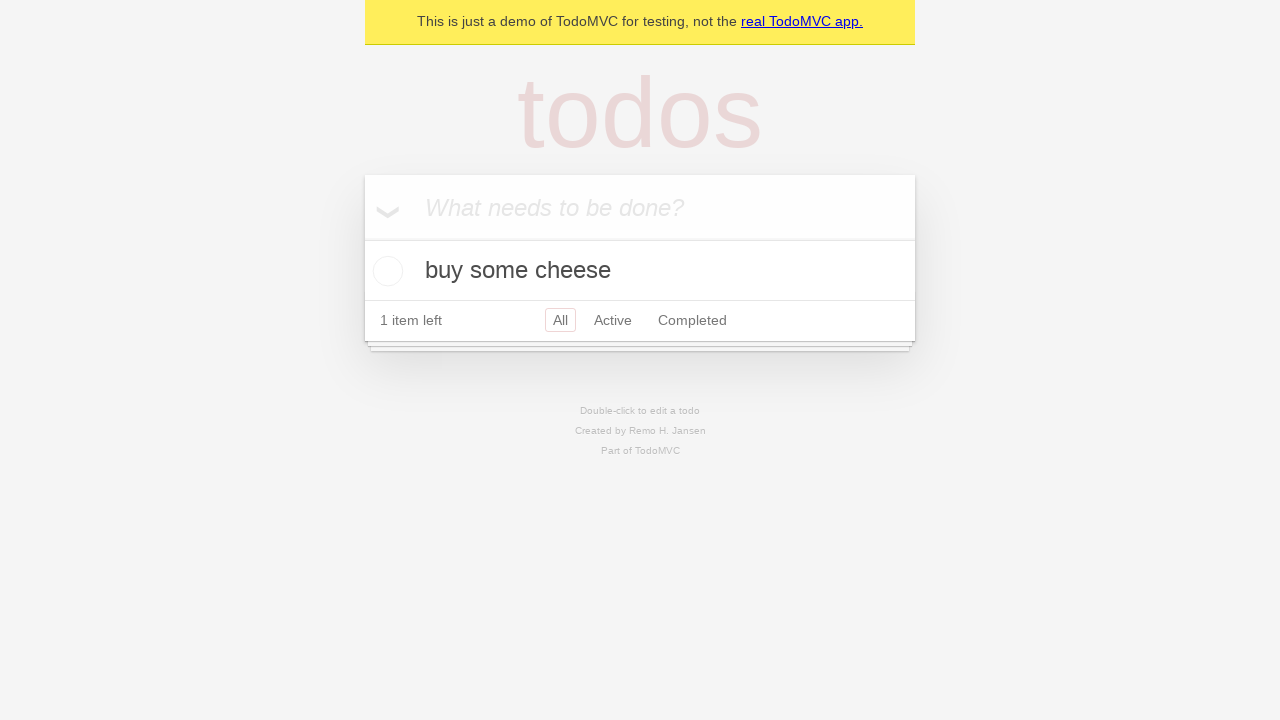

Filled new todo input with 'feed the cat' on .new-todo
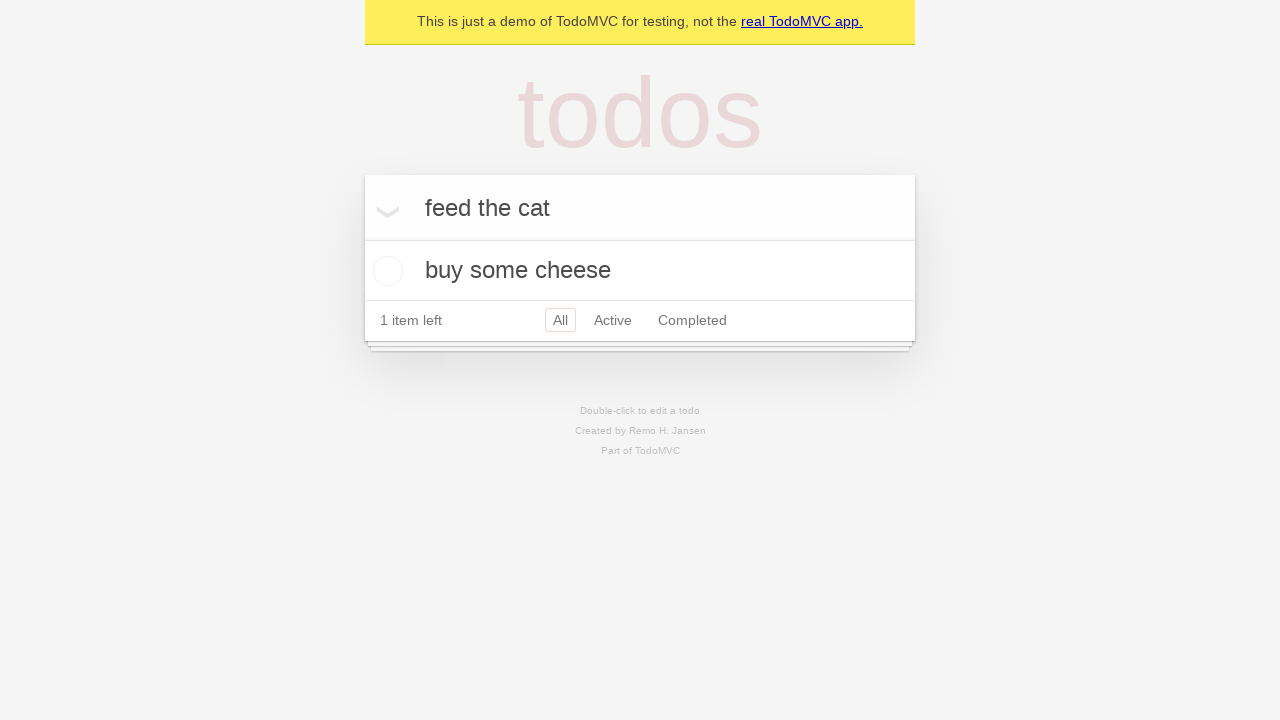

Pressed Enter to create second todo on .new-todo
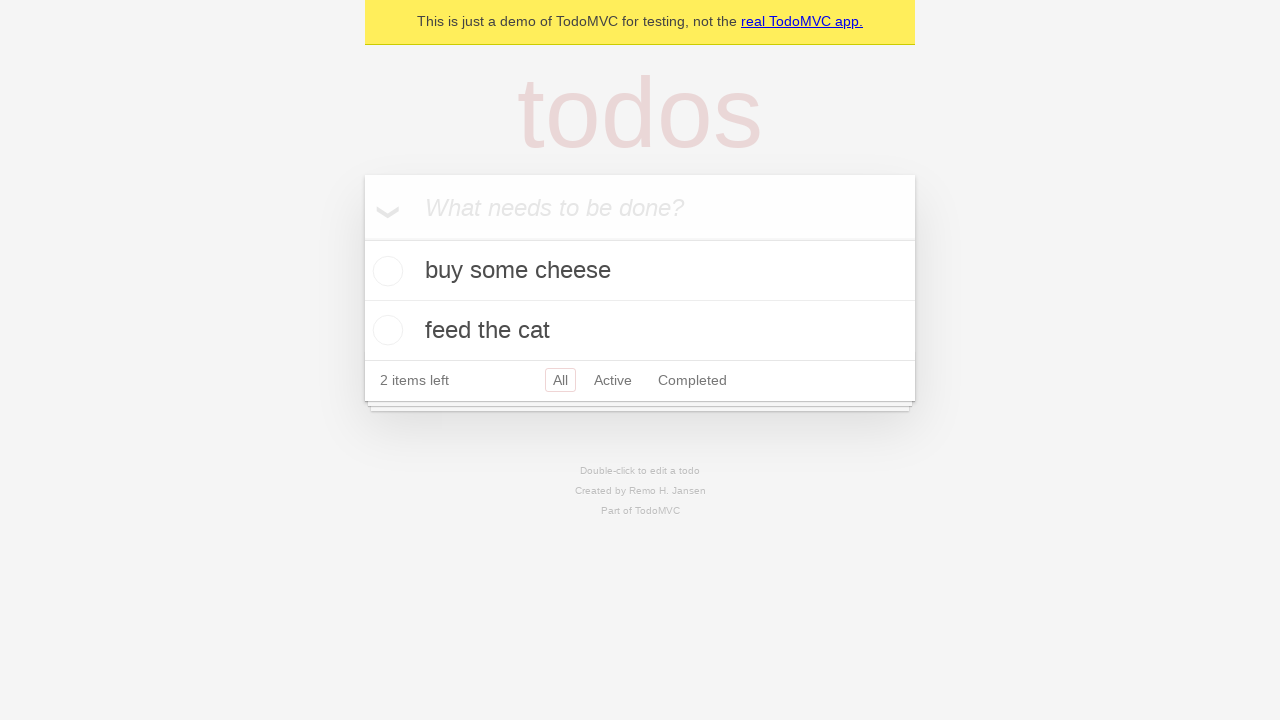

Filled new todo input with 'book a doctors appointment' on .new-todo
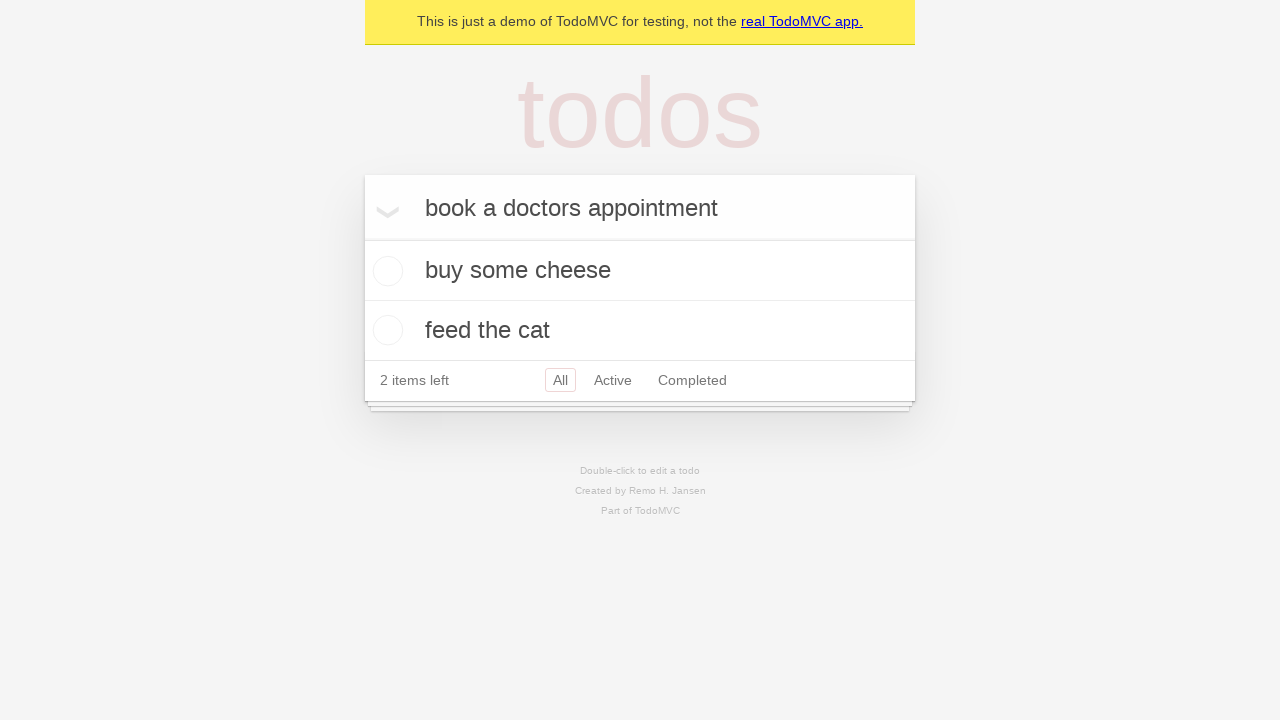

Pressed Enter to create third todo on .new-todo
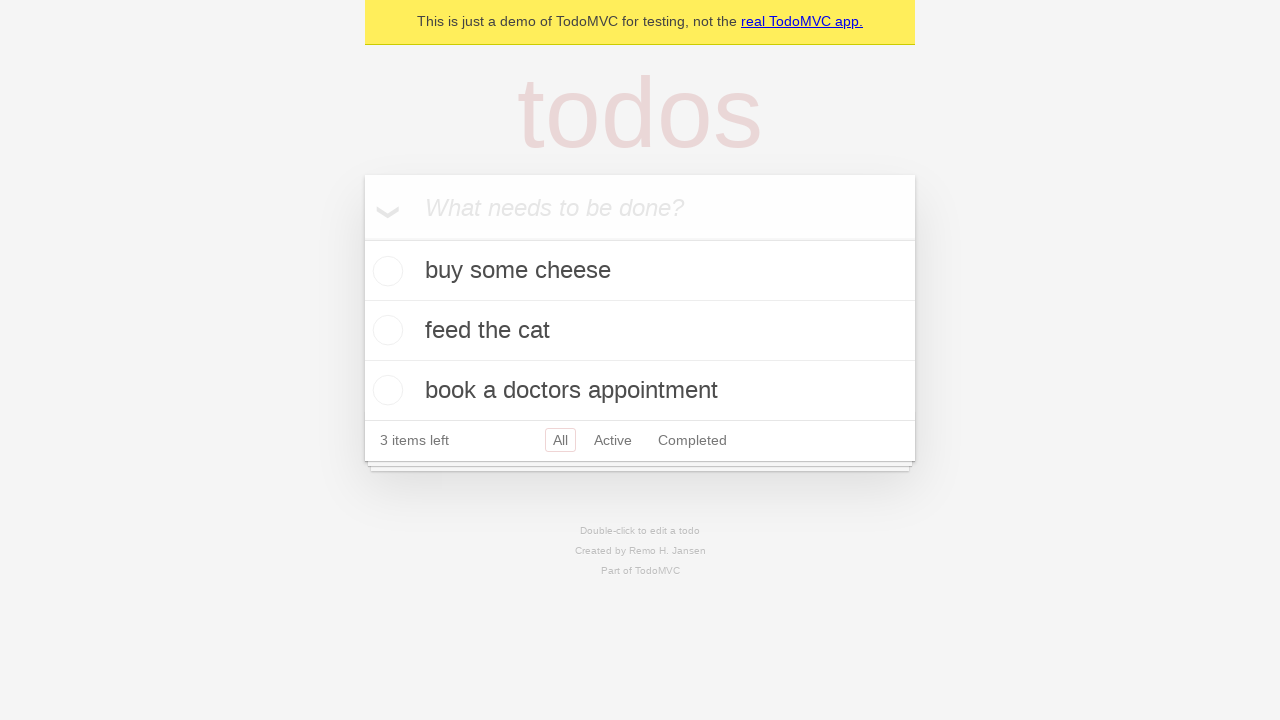

Waited for all three todos to be created
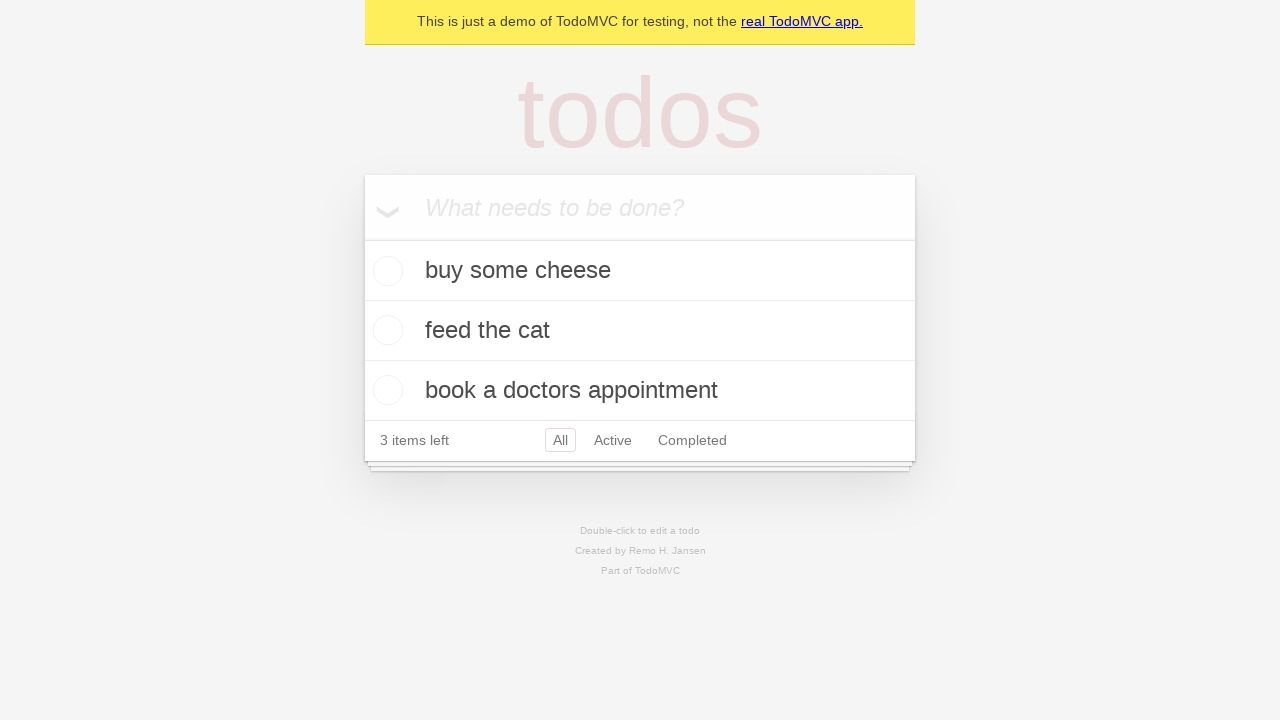

Located all todo items
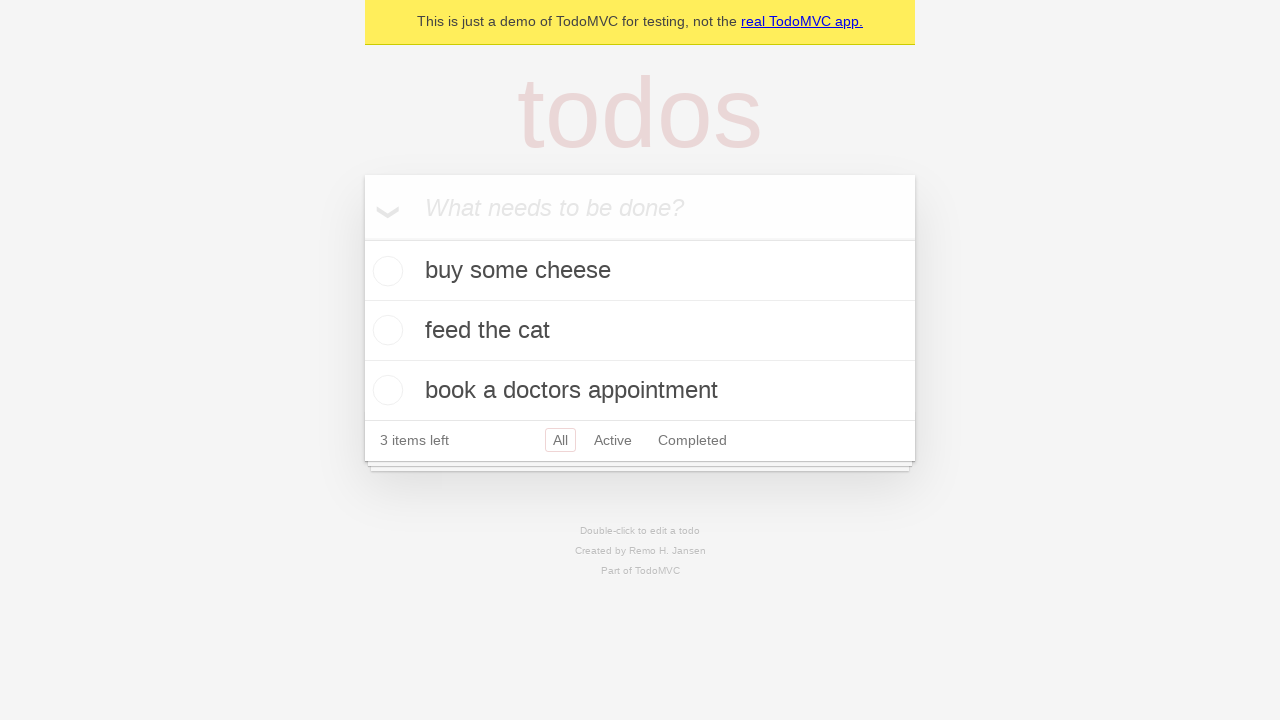

Selected the second todo item
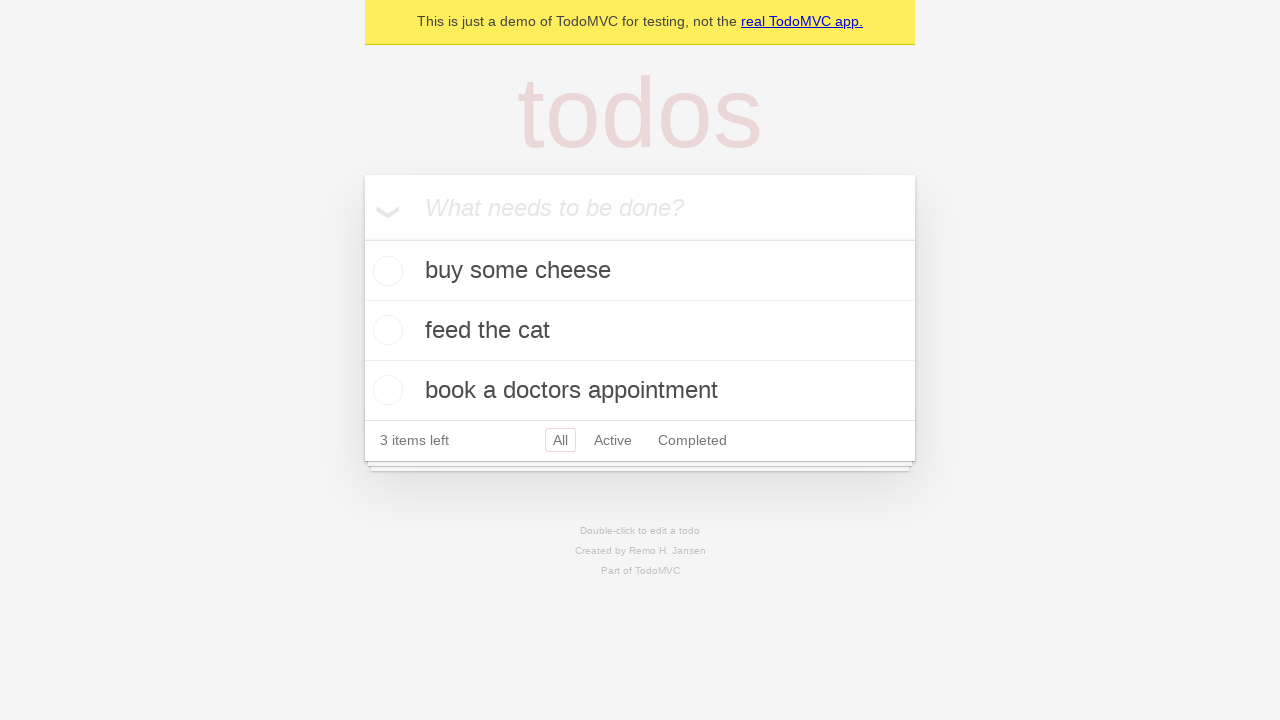

Double-clicked second todo to enter edit mode at (640, 331) on .todo-list li >> nth=1
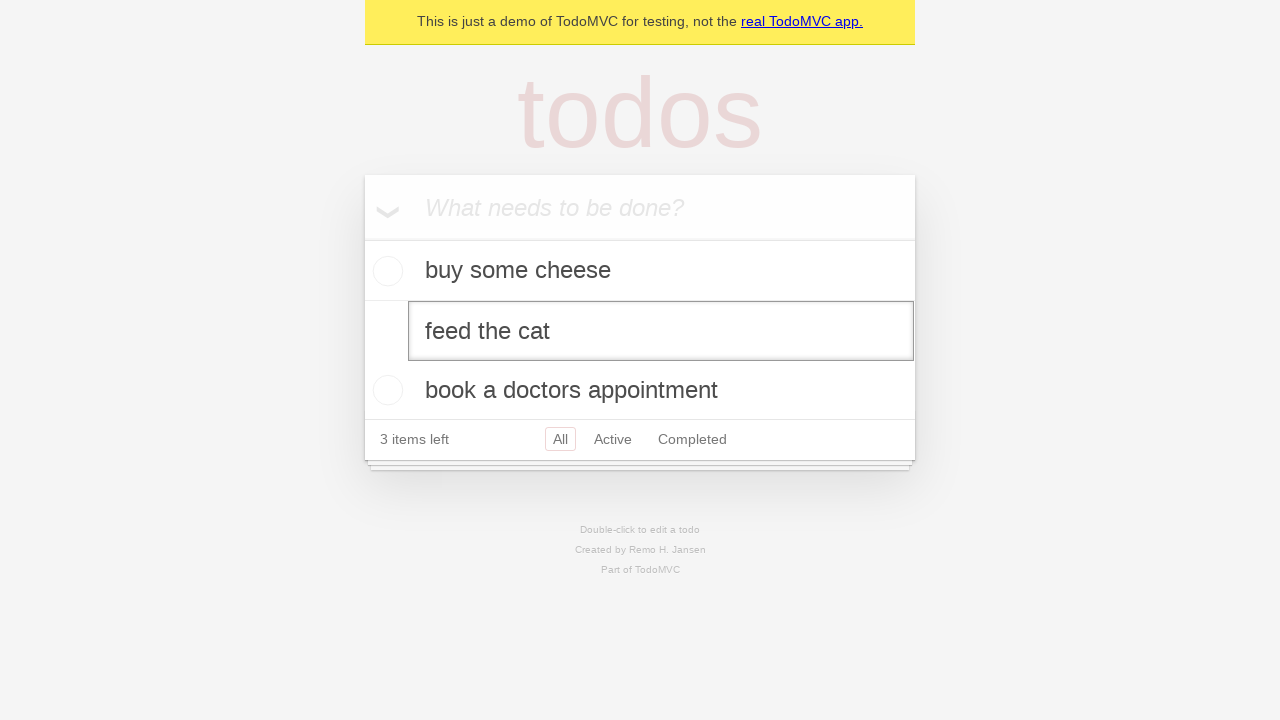

Filled edit field with new text 'buy some sausages' on .todo-list li >> nth=1 >> .edit
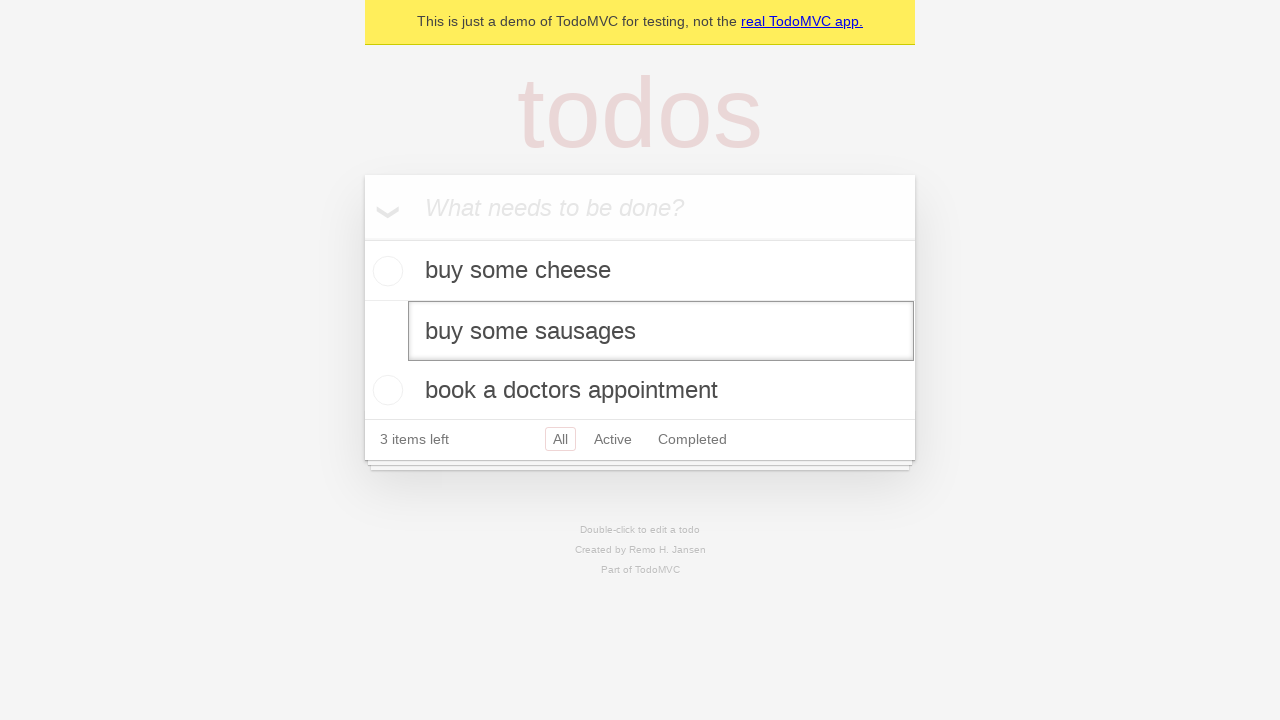

Pressed Enter to save the edited todo item on .todo-list li >> nth=1 >> .edit
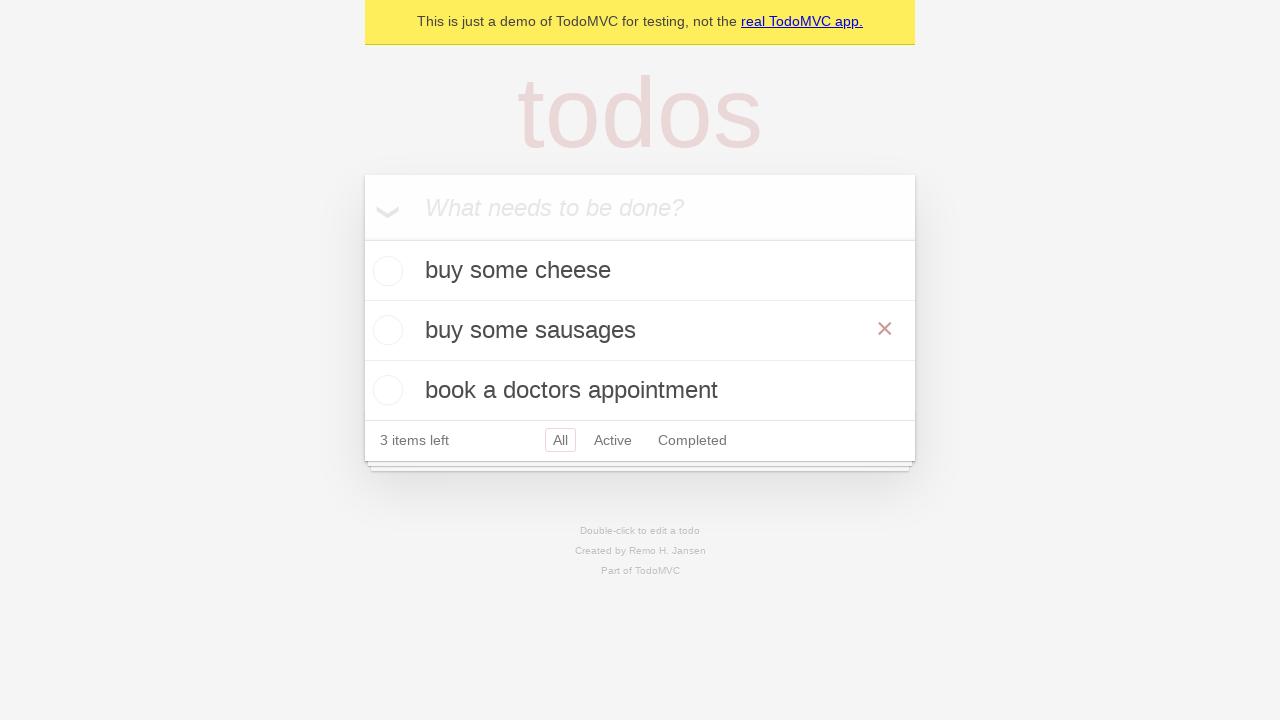

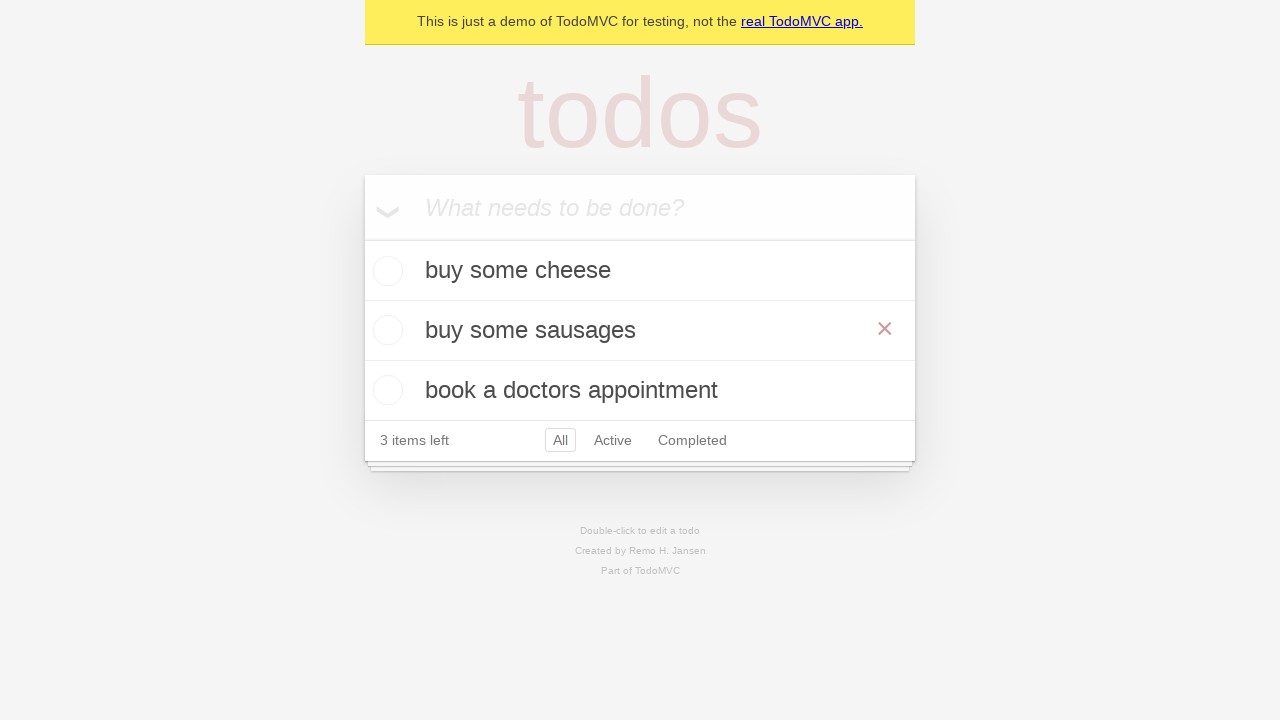